Tests e-commerce functionality by navigating to laptop category, selecting MacBook Pro product, and adding it to the shopping cart

Starting URL: https://www.demoblaze.com/

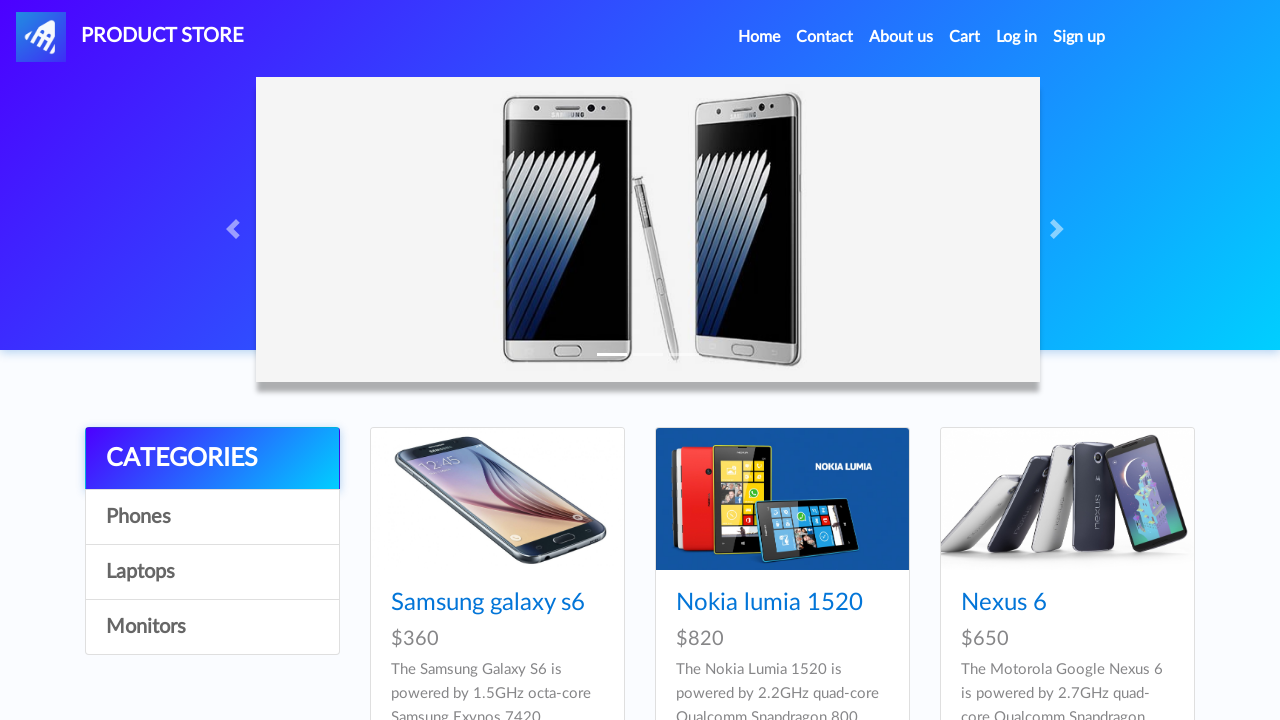

Clicked on Laptops category at (212, 572) on xpath=//a[contains(text(),'Laptops')]
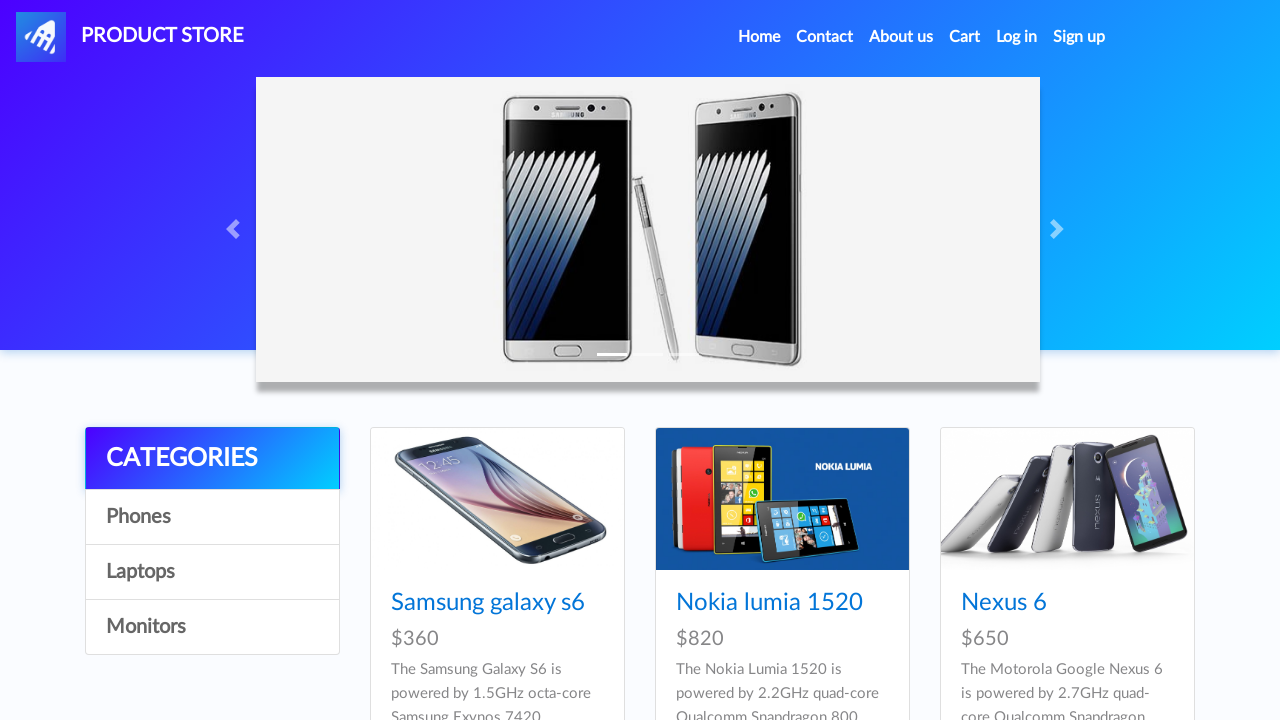

Waited for MacBook Pro product to load
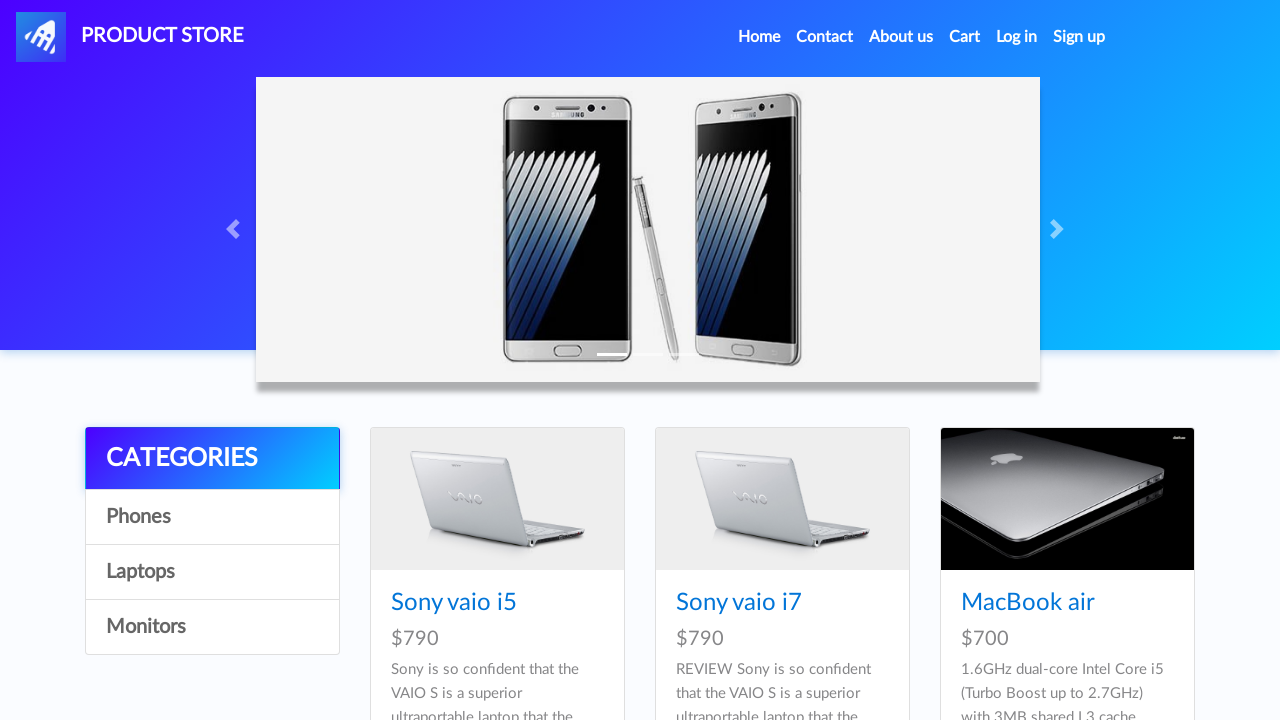

Clicked on MacBook Pro product at (1033, 361) on a:has-text('MacBook Pro')
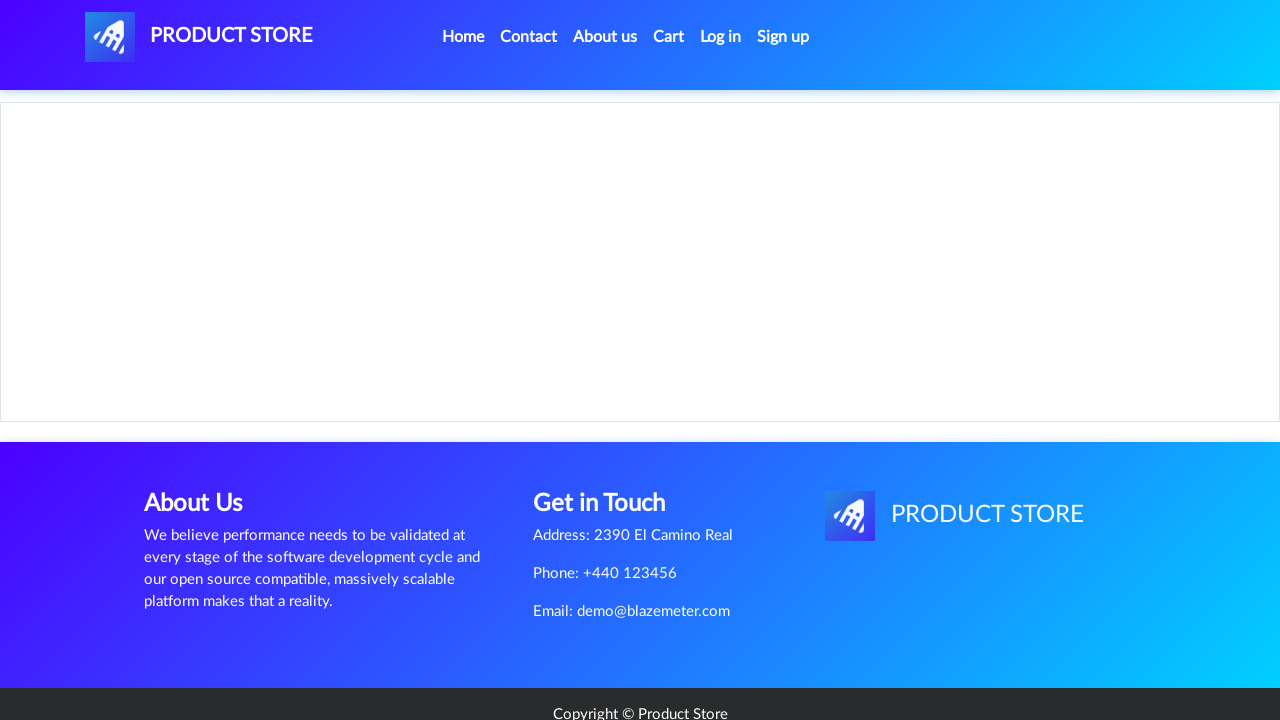

Waited for Add to cart button to load on product page
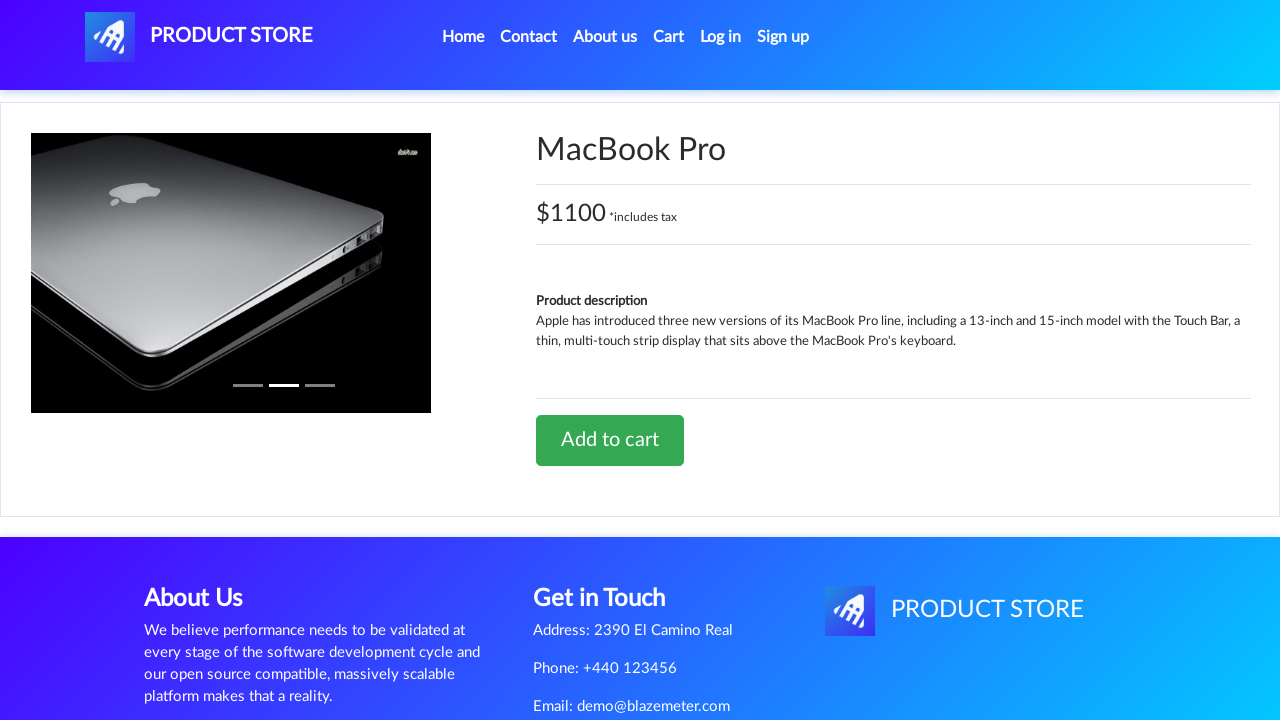

Clicked Add to cart button at (610, 440) on xpath=//a[contains(text(),'Add to cart')]
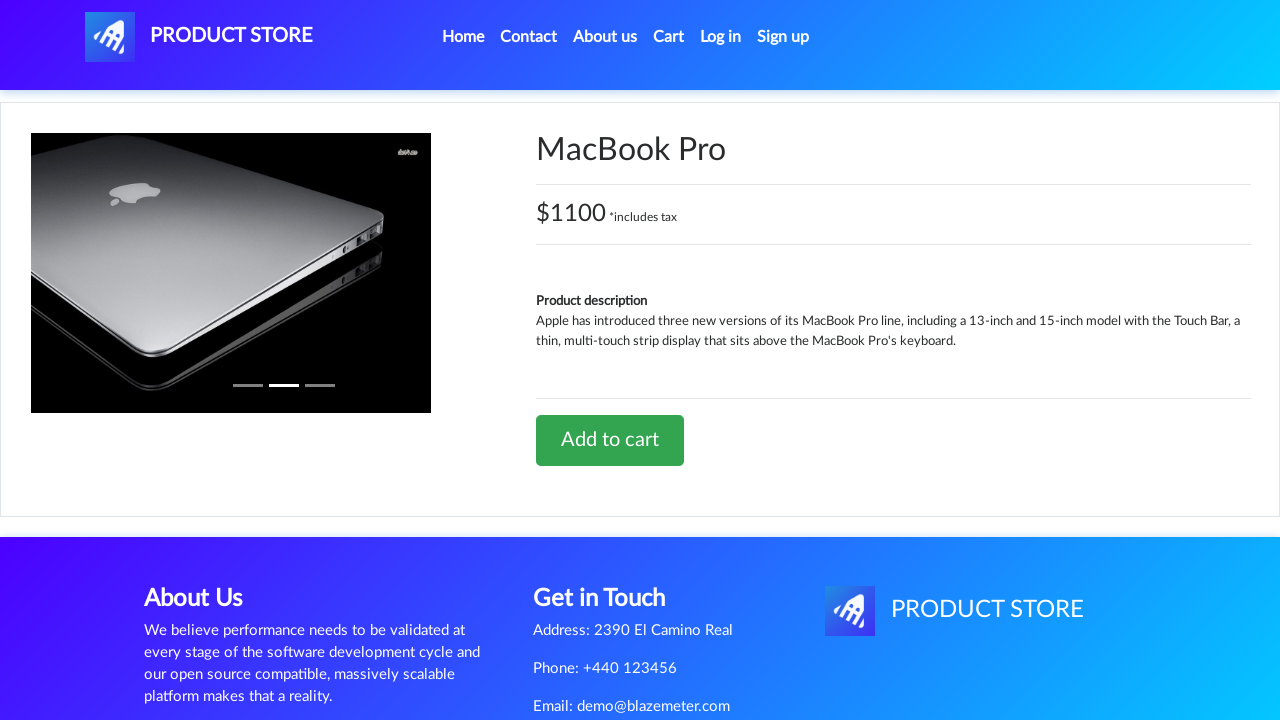

Accepted confirmation alert after adding MacBook Pro to cart
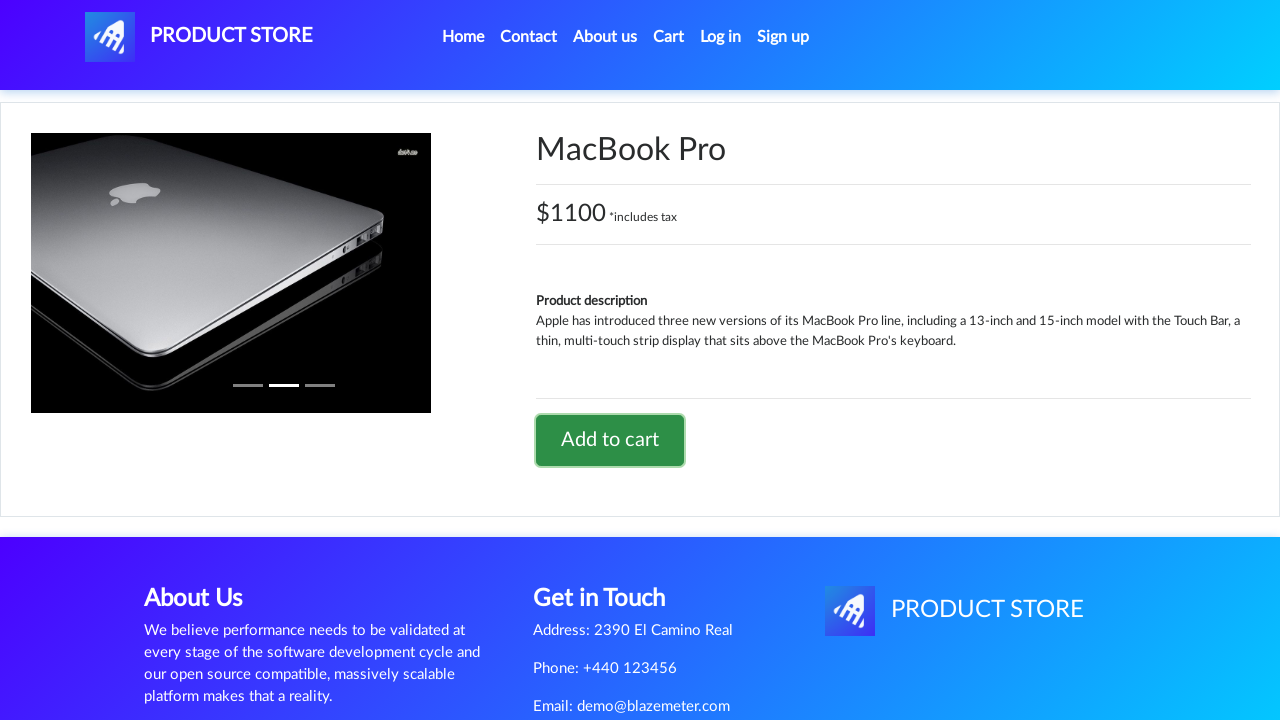

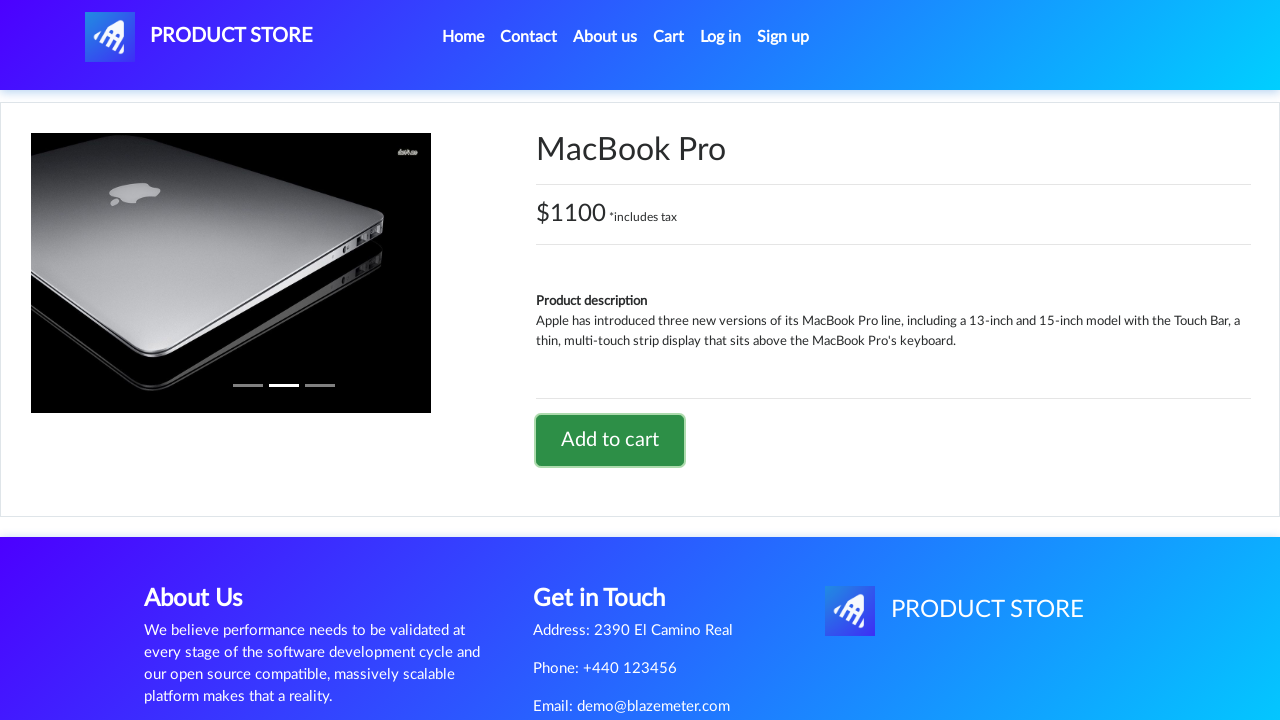